Navigates to MoneyControl stock pages and verifies that stock information elements (name, price, VWAP) are present on the page

Starting URL: https://www.moneycontrol.com/india/stockpricequote/auto-lcvshcvs/tatamotors/TM03

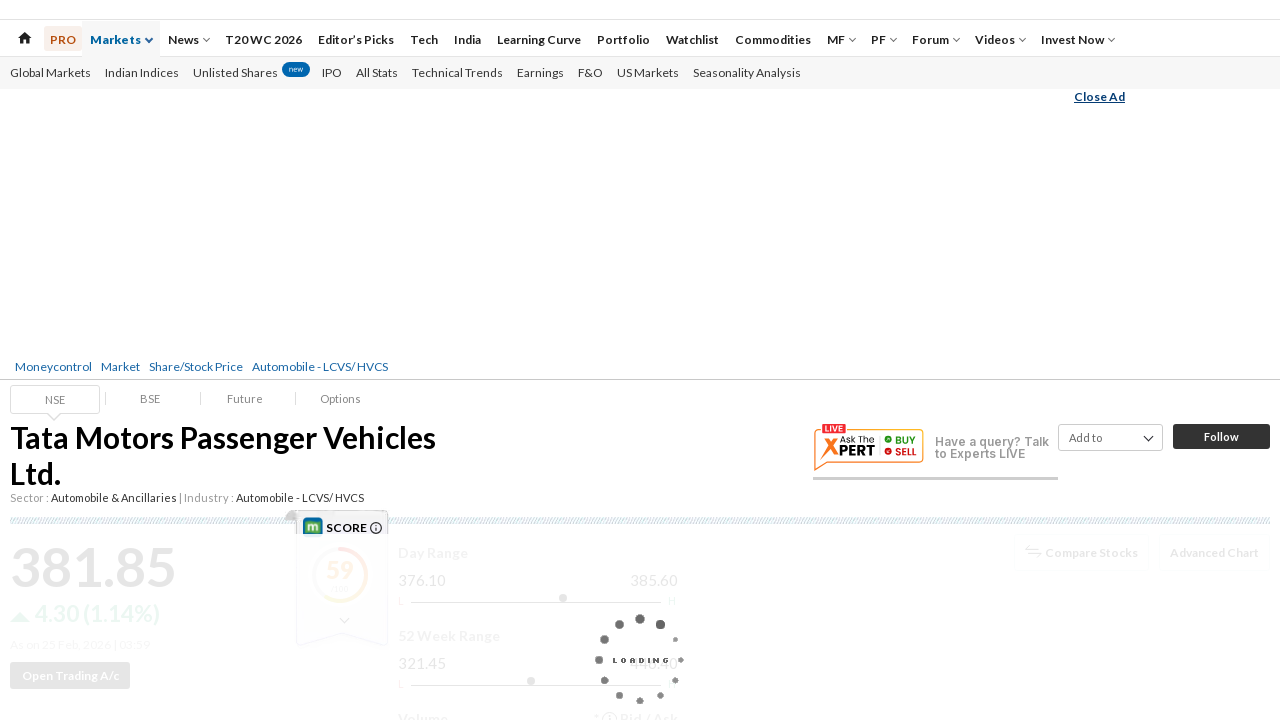

Waited for stock name element to be present on Tata Motors page
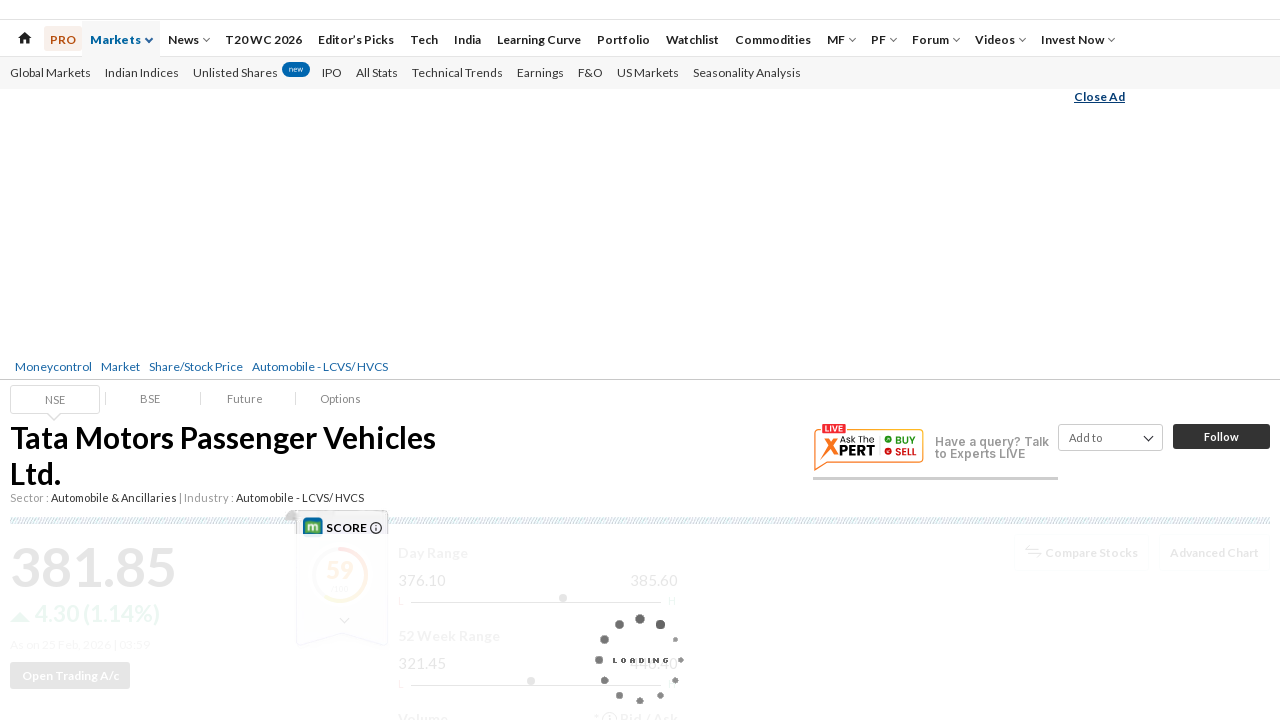

Verified stock price element exists
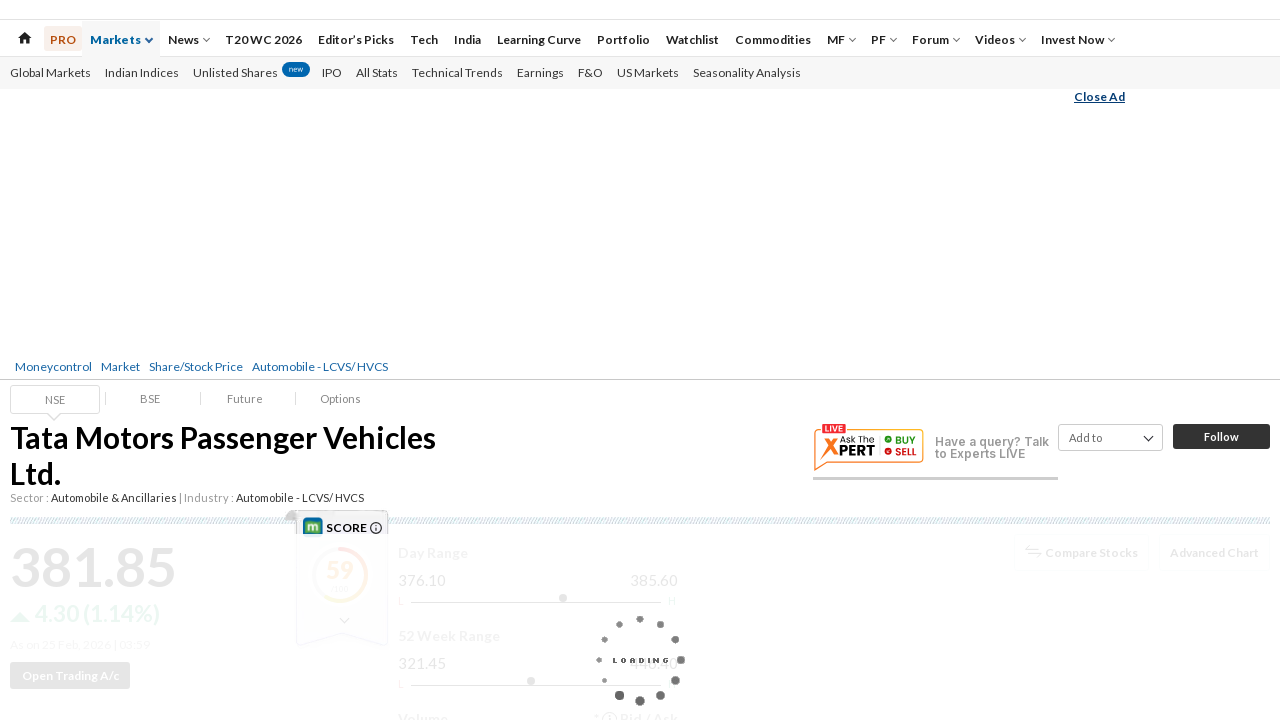

Verified VWAP value element exists on Tata Motors page
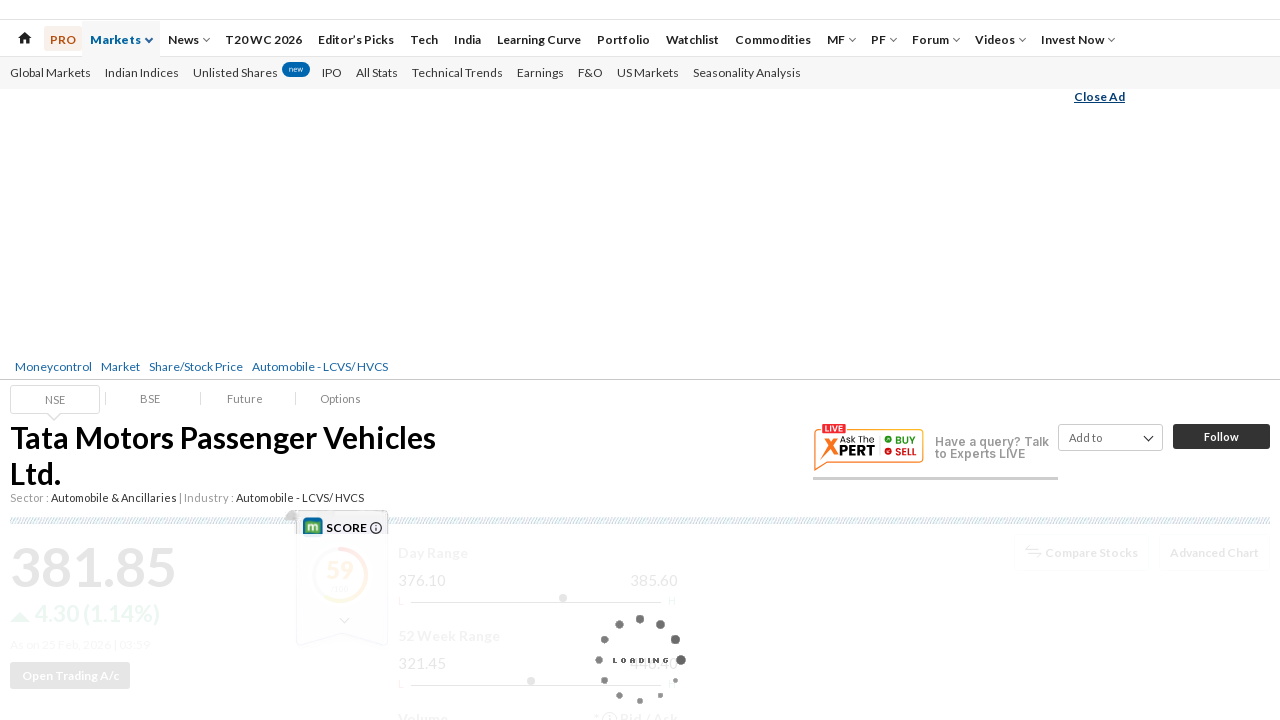

Navigated to Aditya Birla Fashion Retail stock page
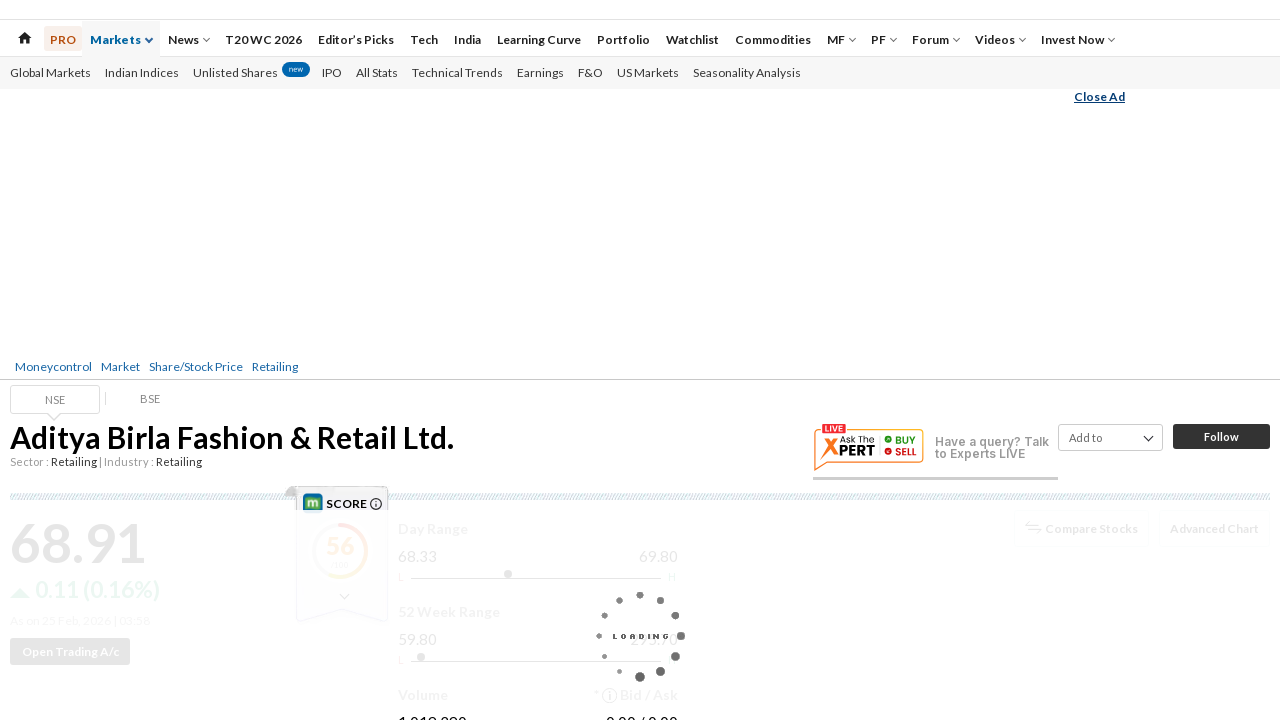

Waited for stock name element on Aditya Birla Fashion Retail page
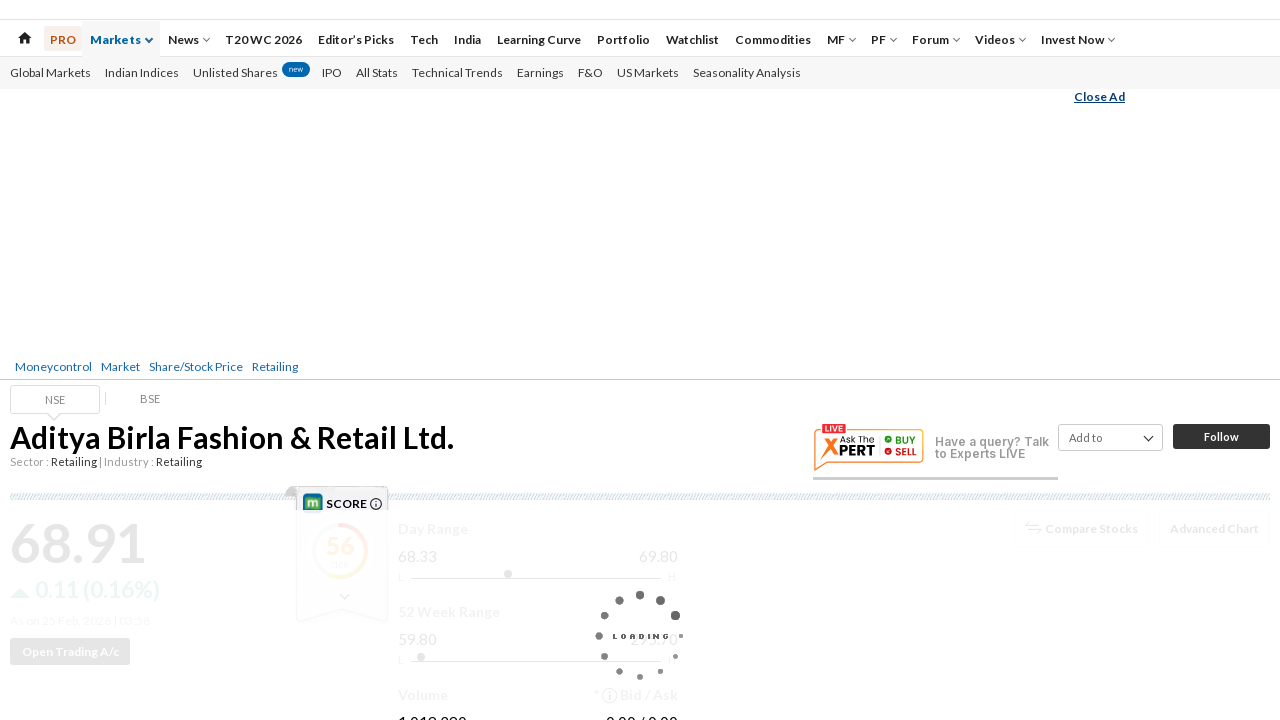

Verified stock price element exists on Aditya Birla Fashion Retail page
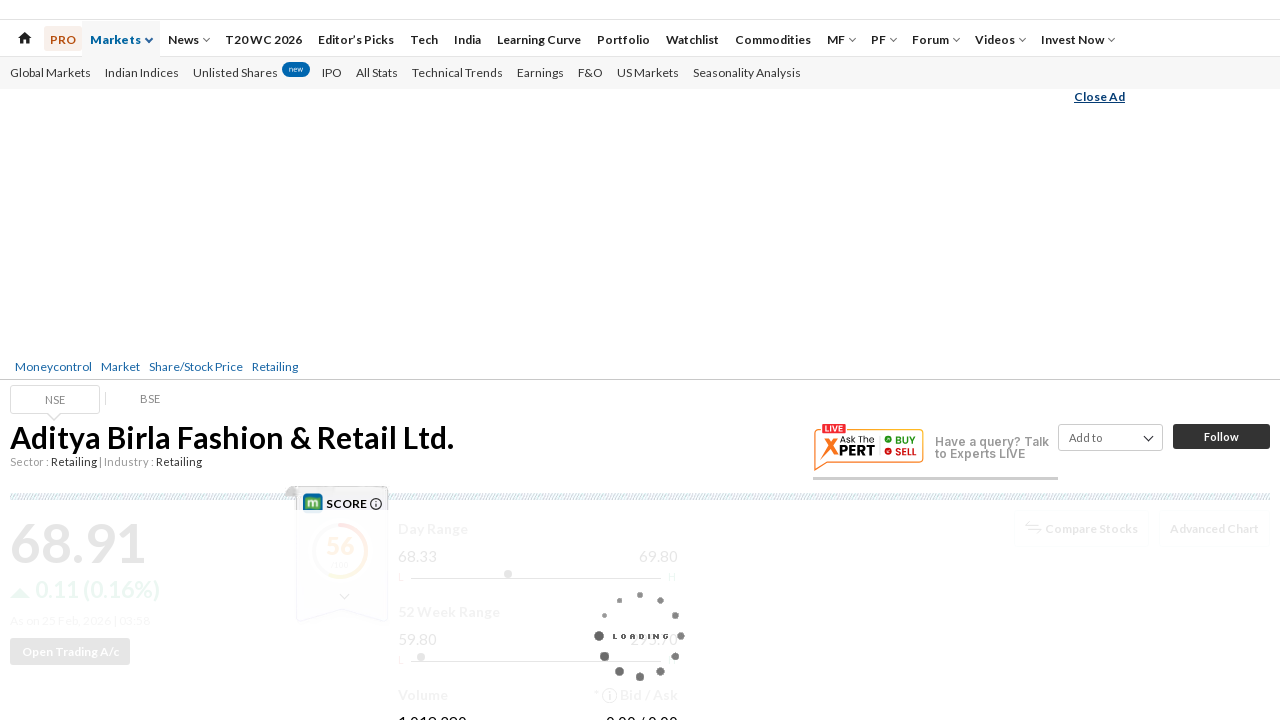

Verified VWAP value element exists on Aditya Birla Fashion Retail page
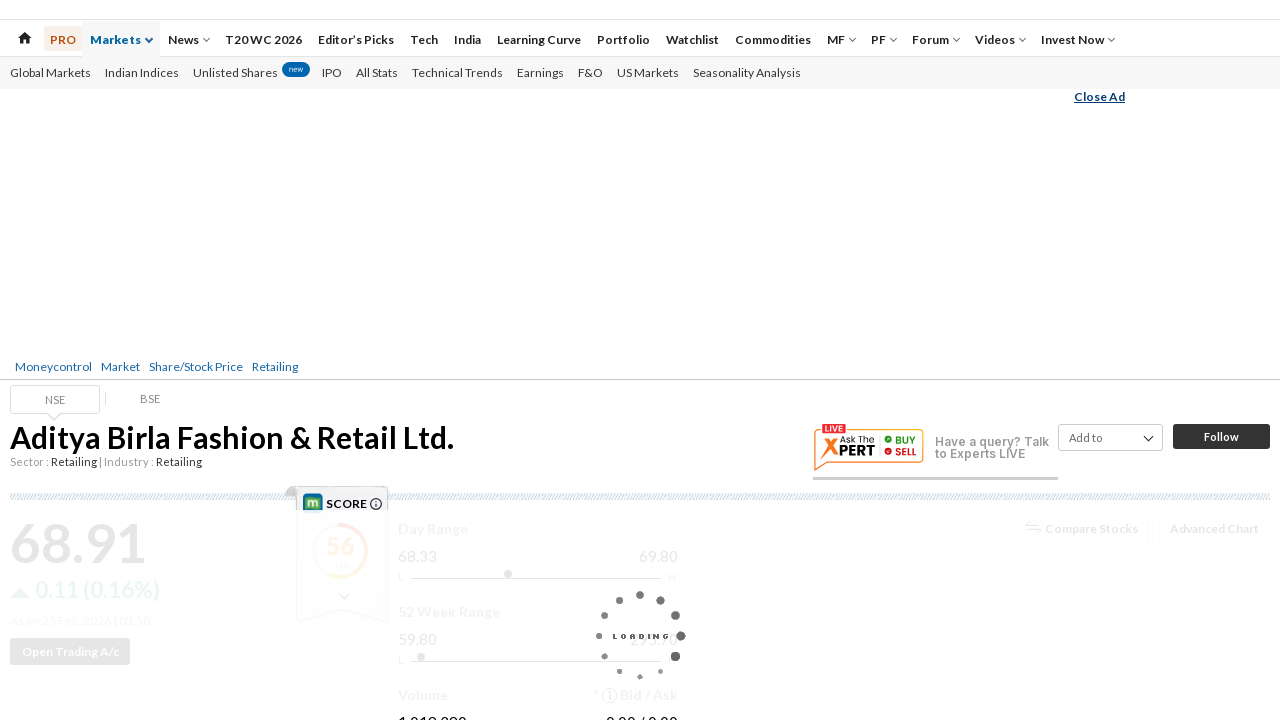

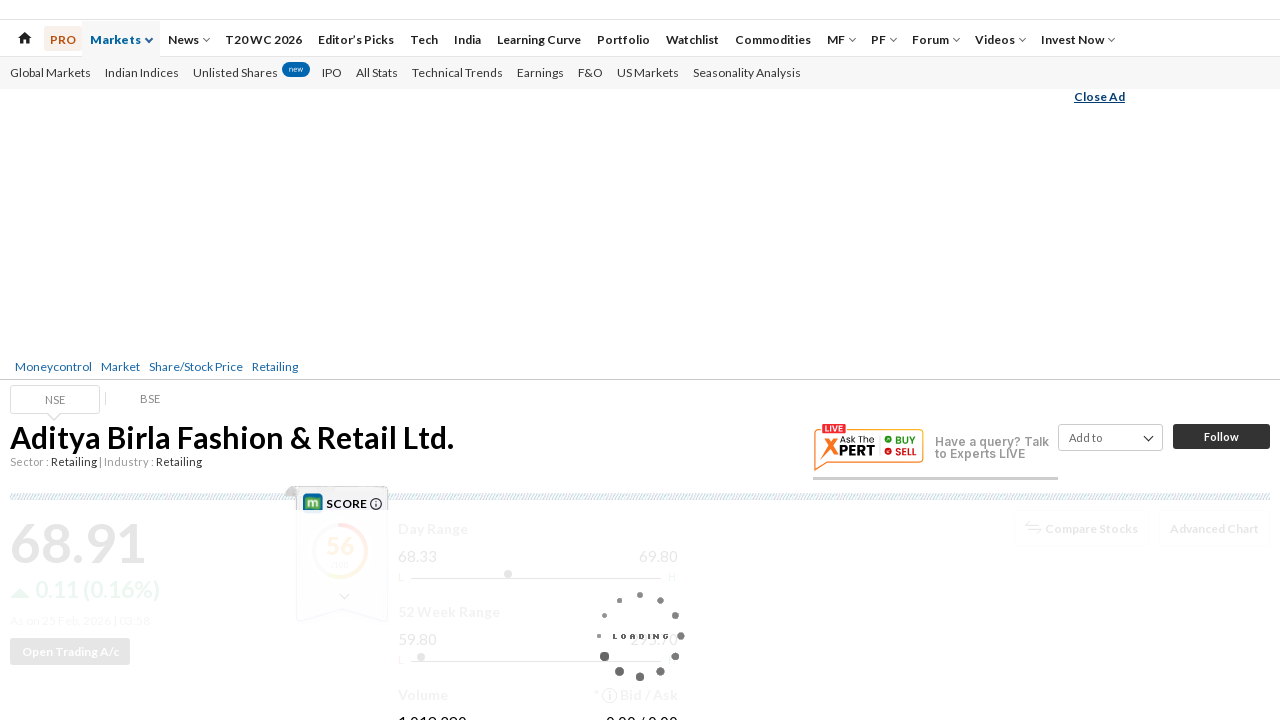